Tests form submission by clicking submit button and verifying success message

Starting URL: https://bonigarcia.dev/selenium-webdriver-java/web-form.html

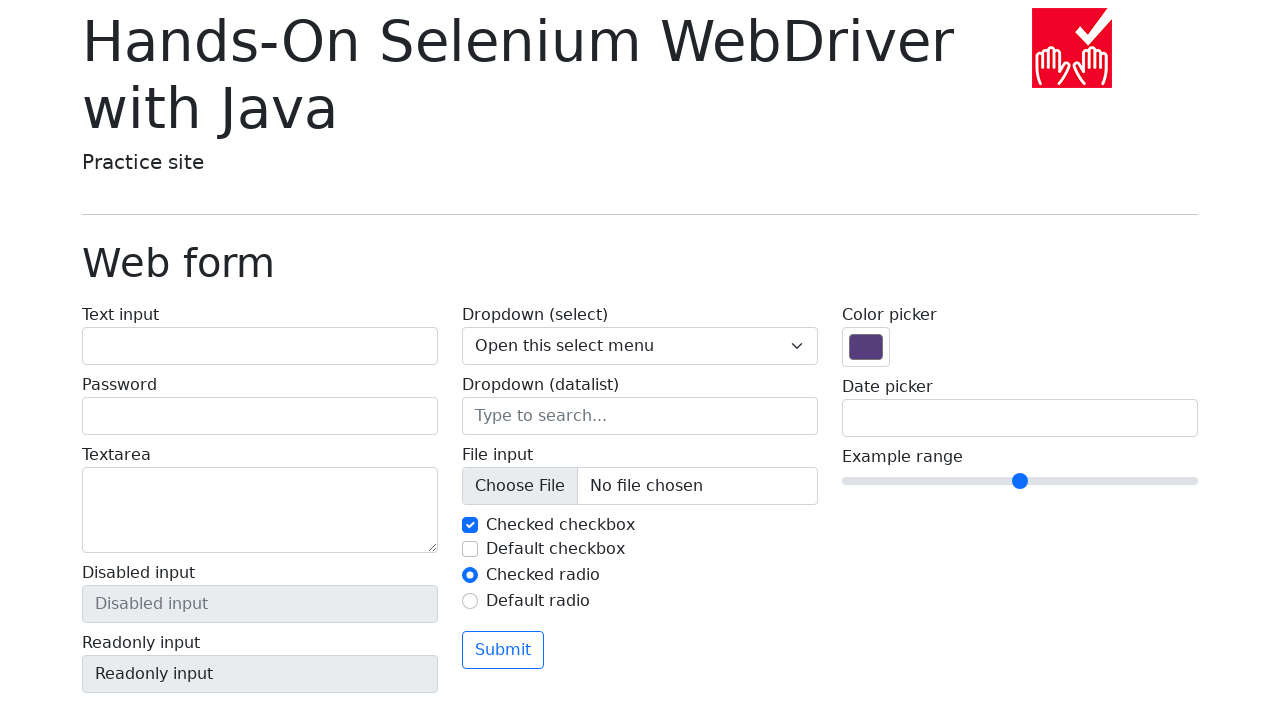

Clicked submit button to submit the form at (503, 650) on button[type='submit']
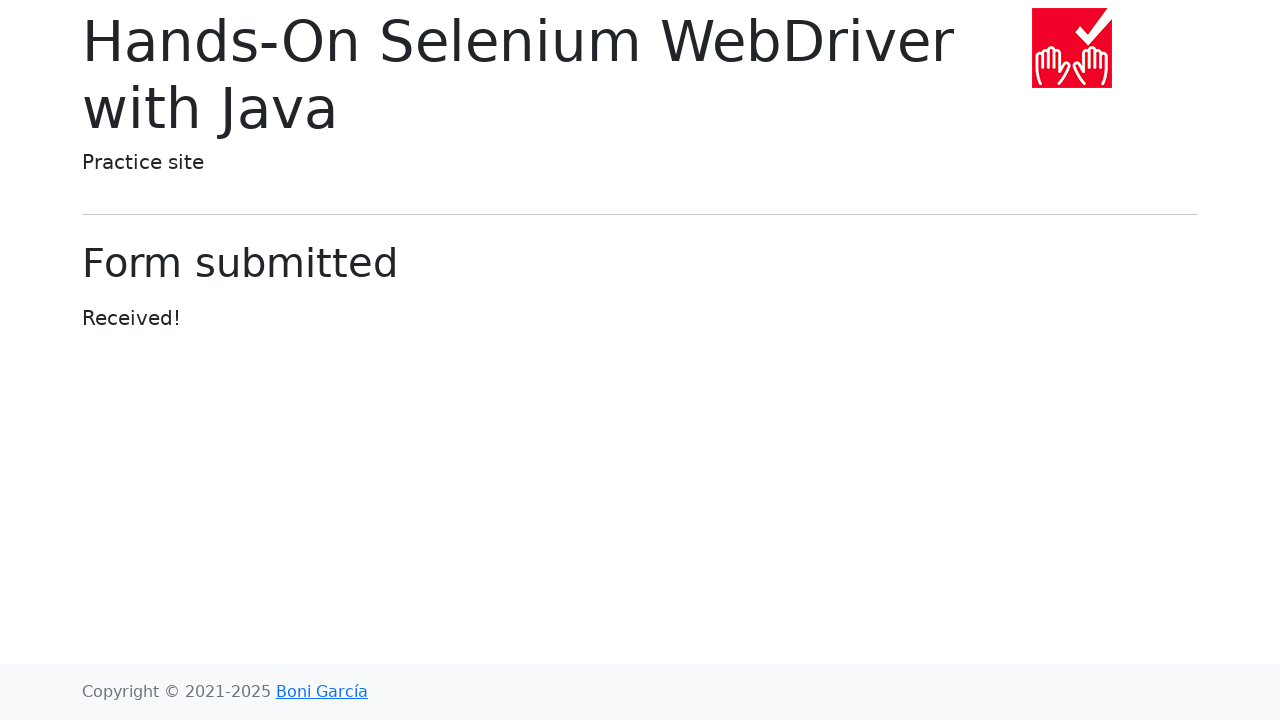

Success message element appeared after form submission
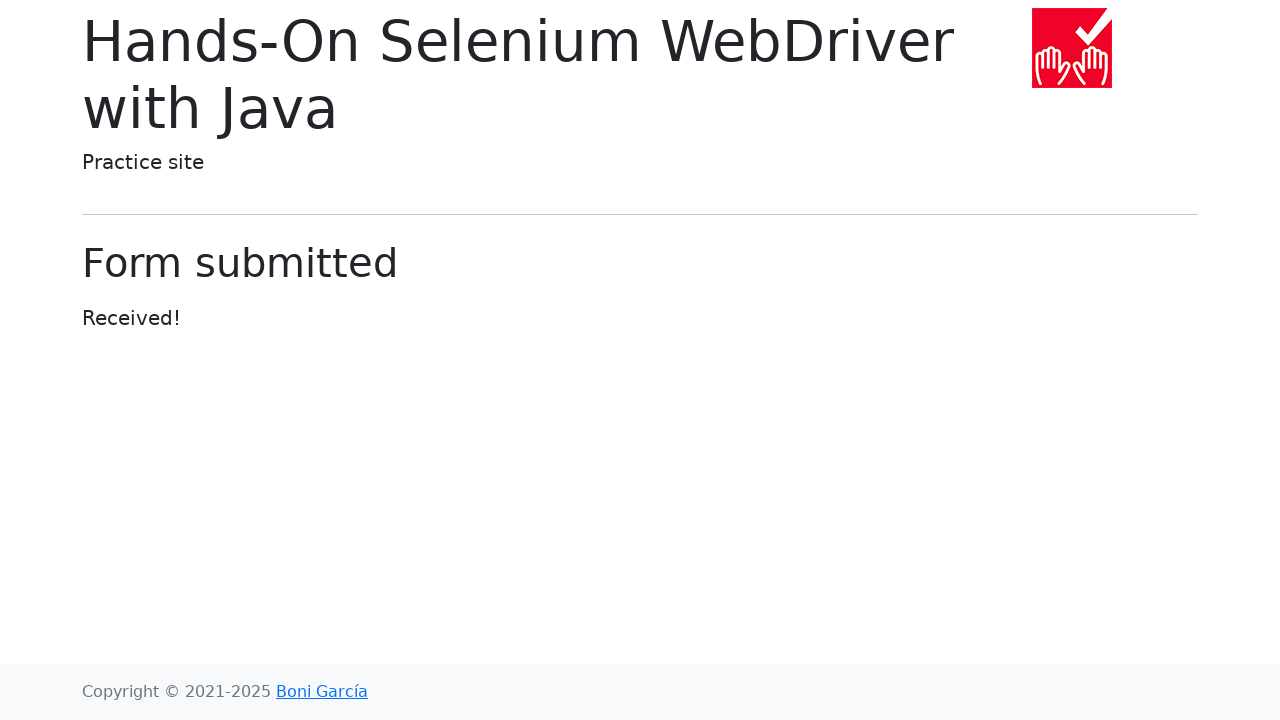

Verified success header text is 'Form submitted'
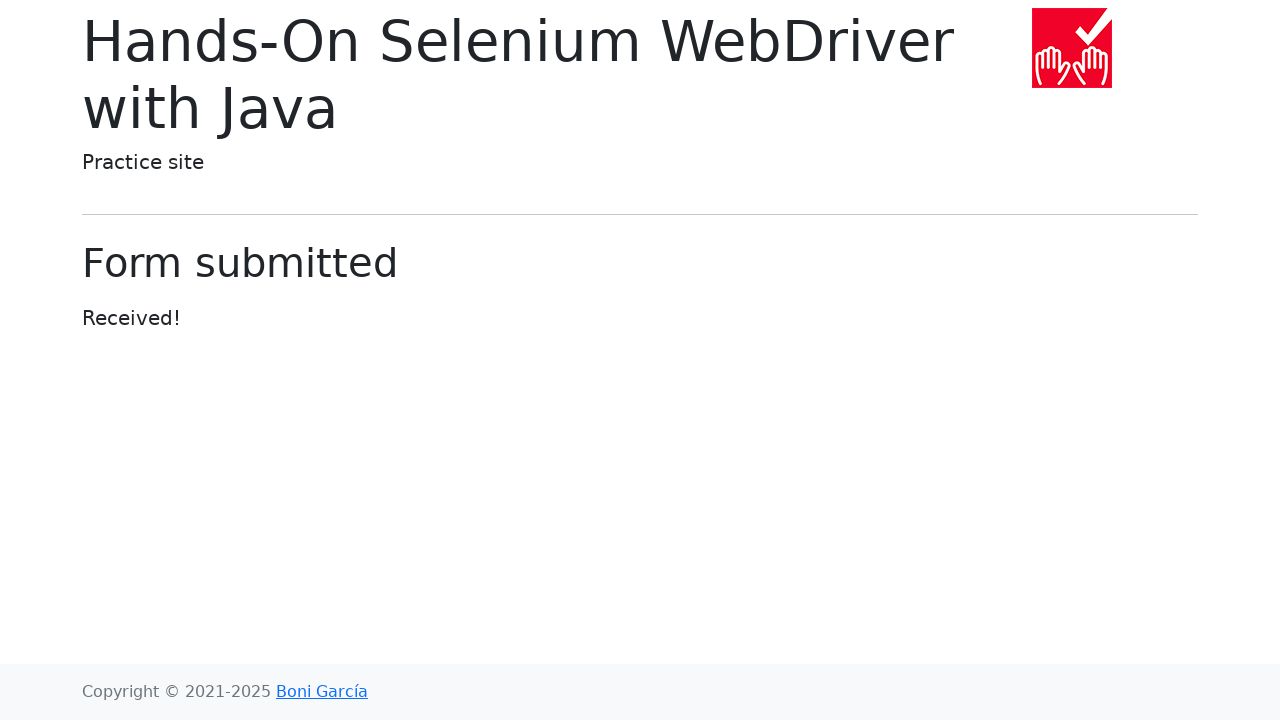

Verified success subtext is 'Received!'
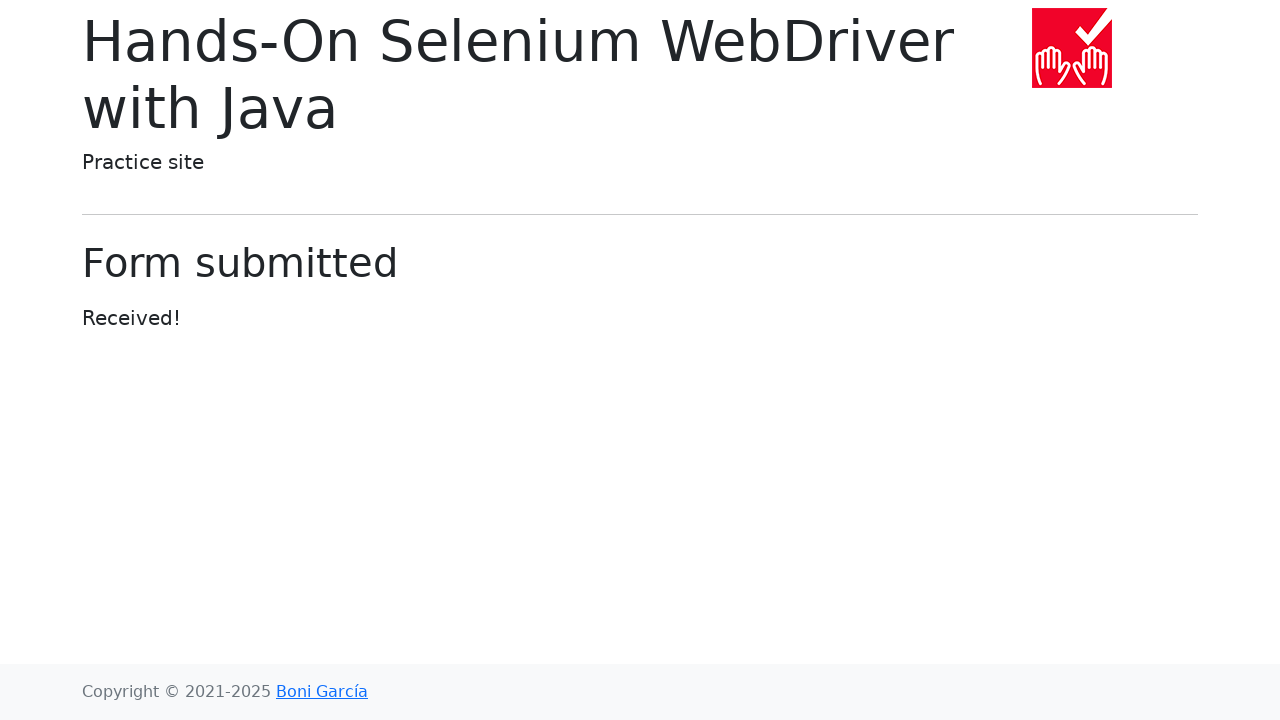

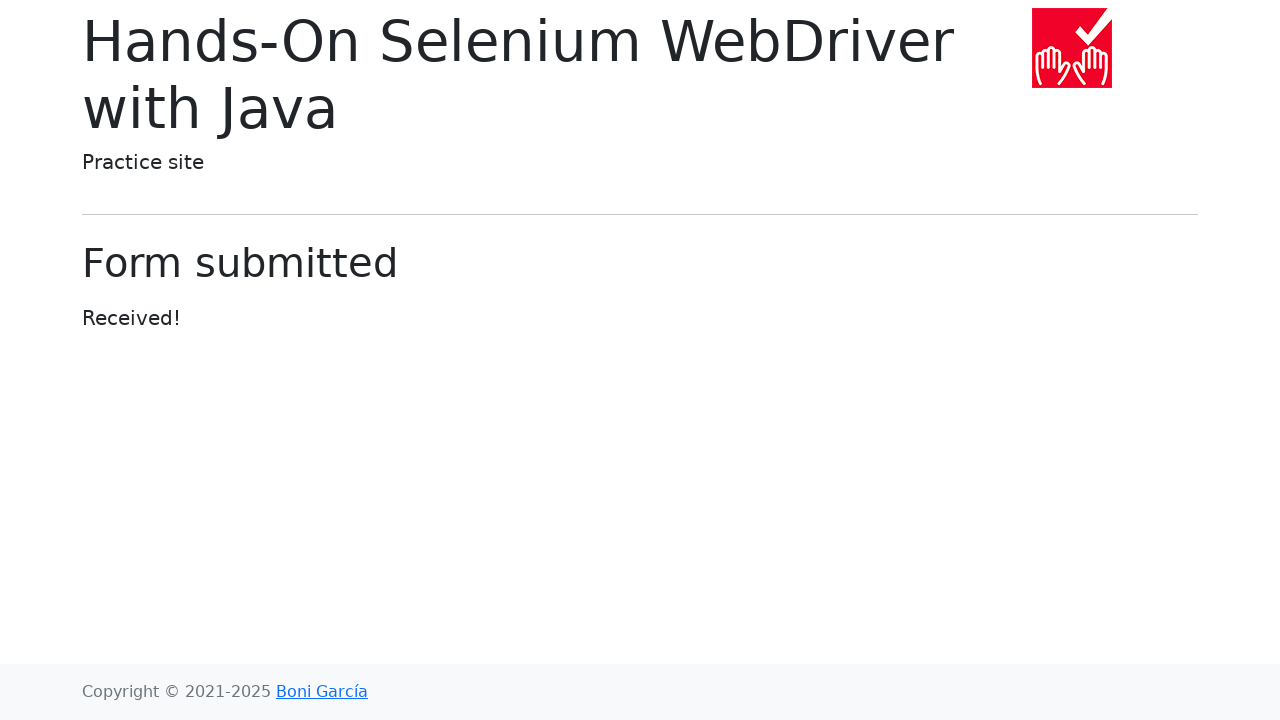